Solves a math problem on the page by calculating a logarithmic expression, entering the answer, selecting checkboxes and radio buttons, then submitting the form

Starting URL: http://suninjuly.github.io/math.html

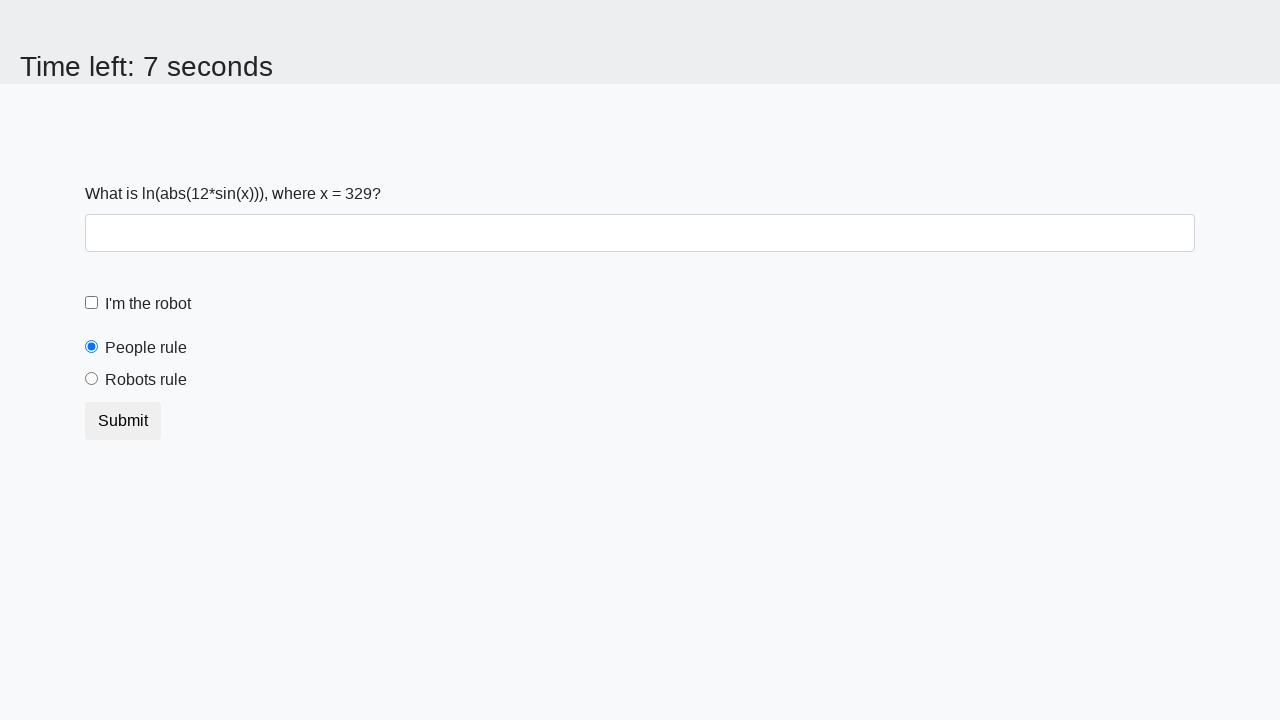

Retrieved x value from the page
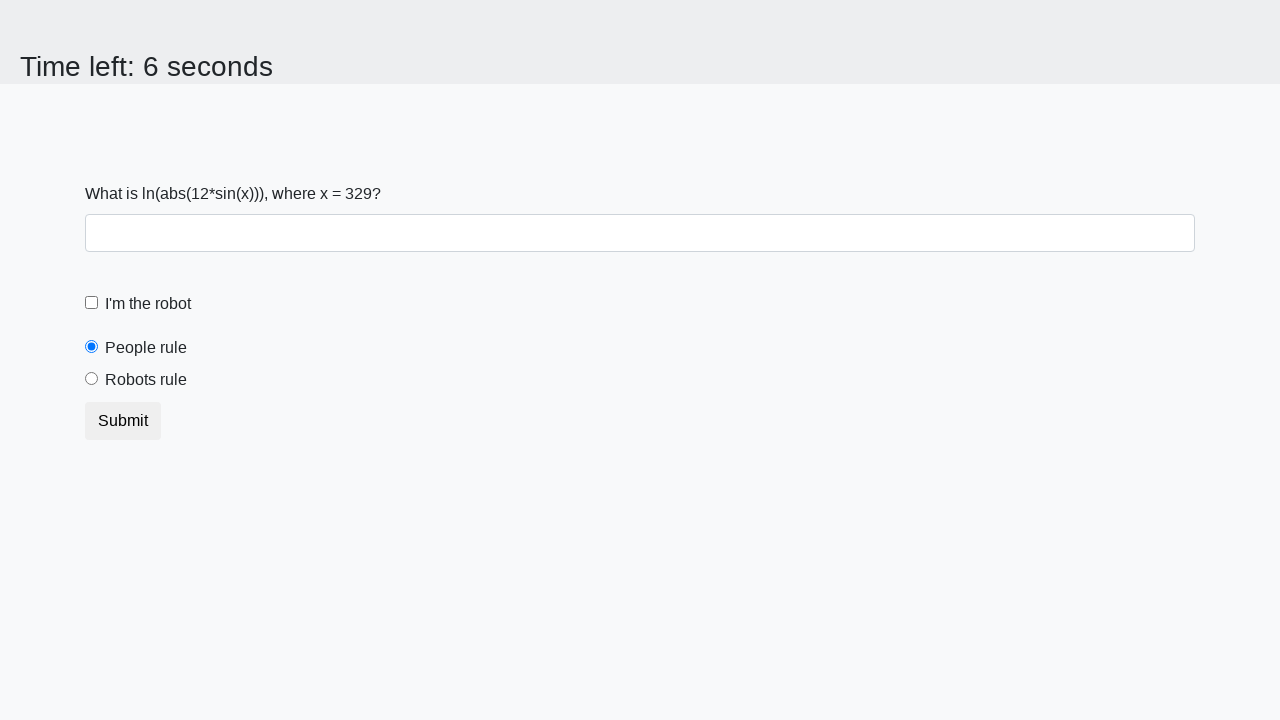

Calculated logarithmic expression: log(abs(12*sin(x)))
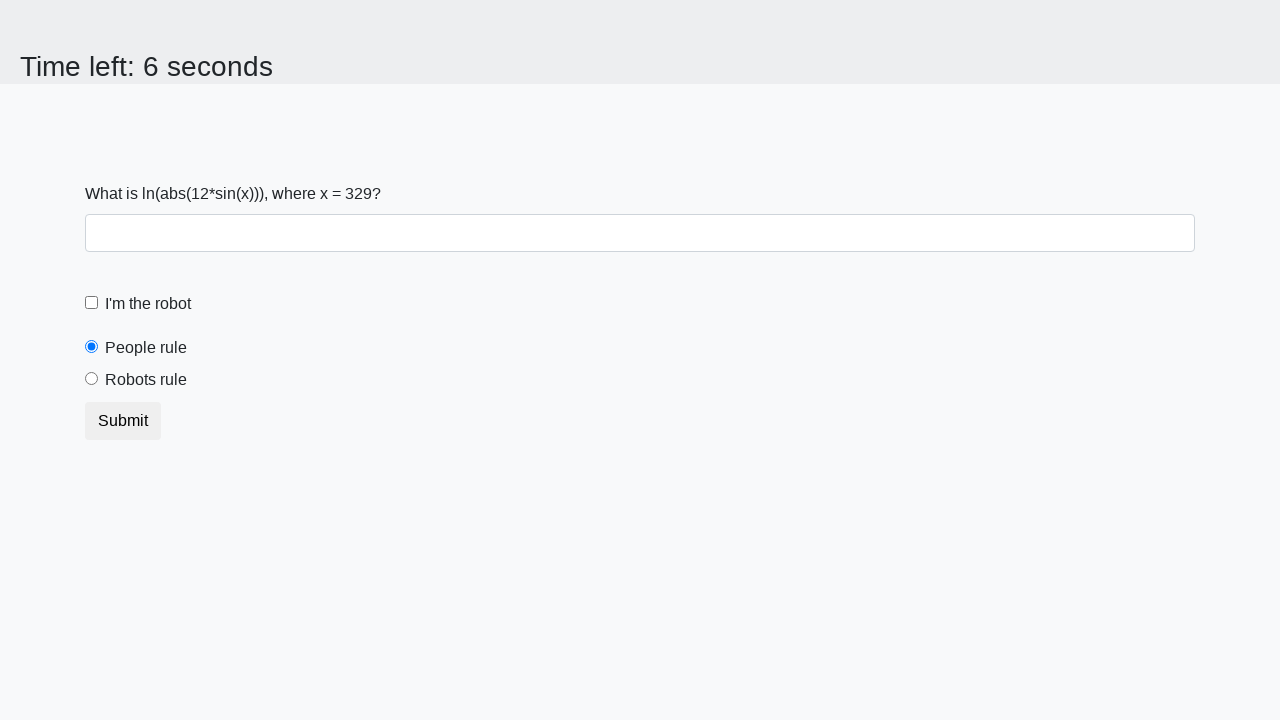

Entered calculated answer '2.21380495885956' in the answer field on #answer
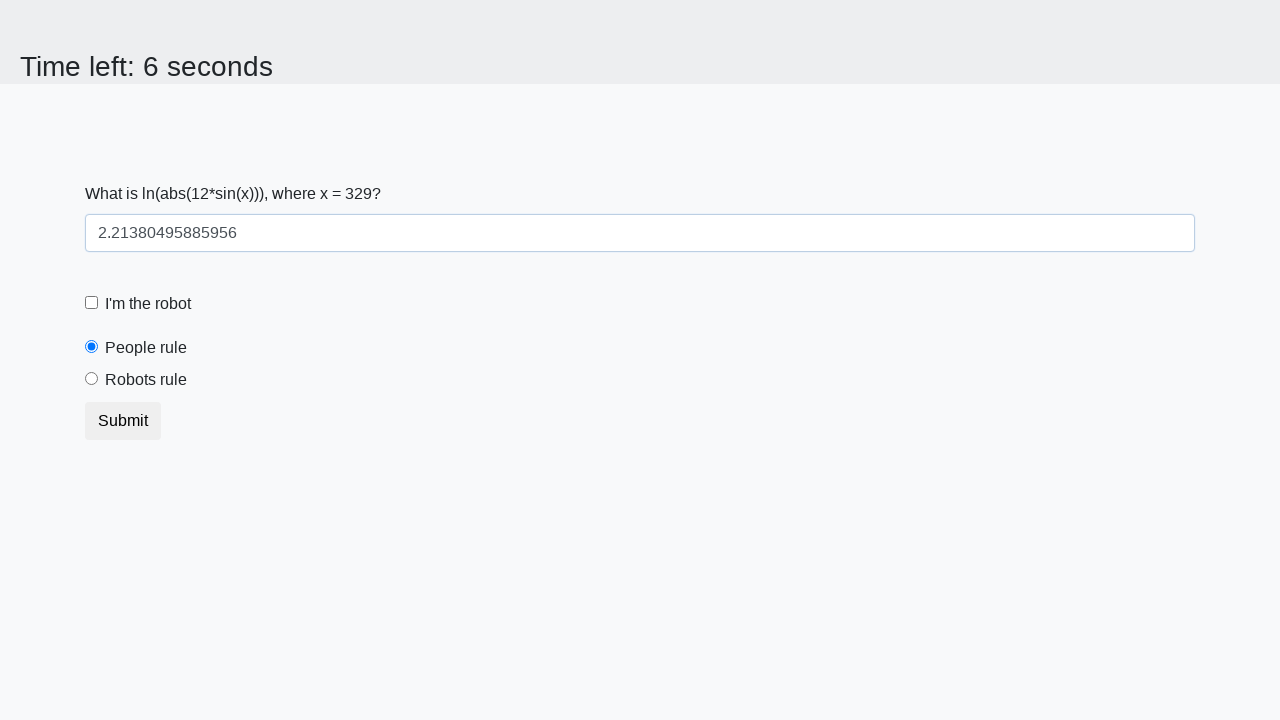

Clicked the 'I'm the robot' checkbox at (92, 303) on #robotCheckbox
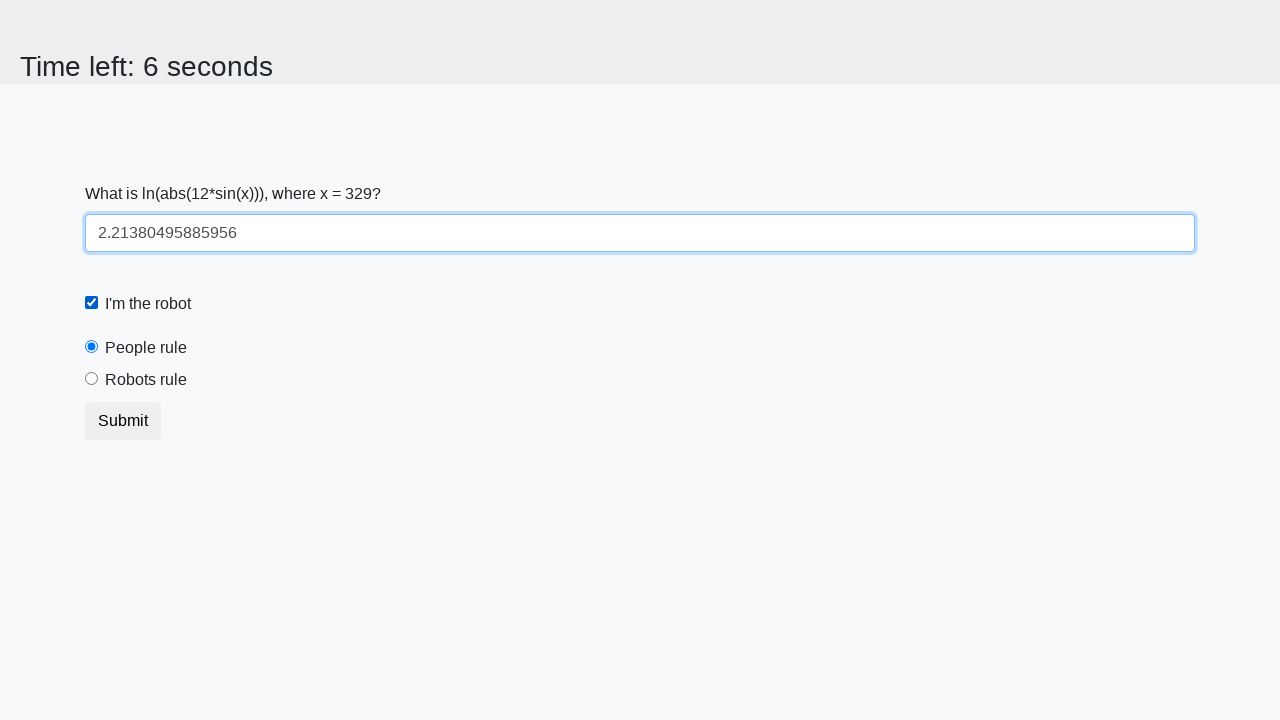

Selected the 'Robots rule!' radio button at (92, 379) on #robotsRule
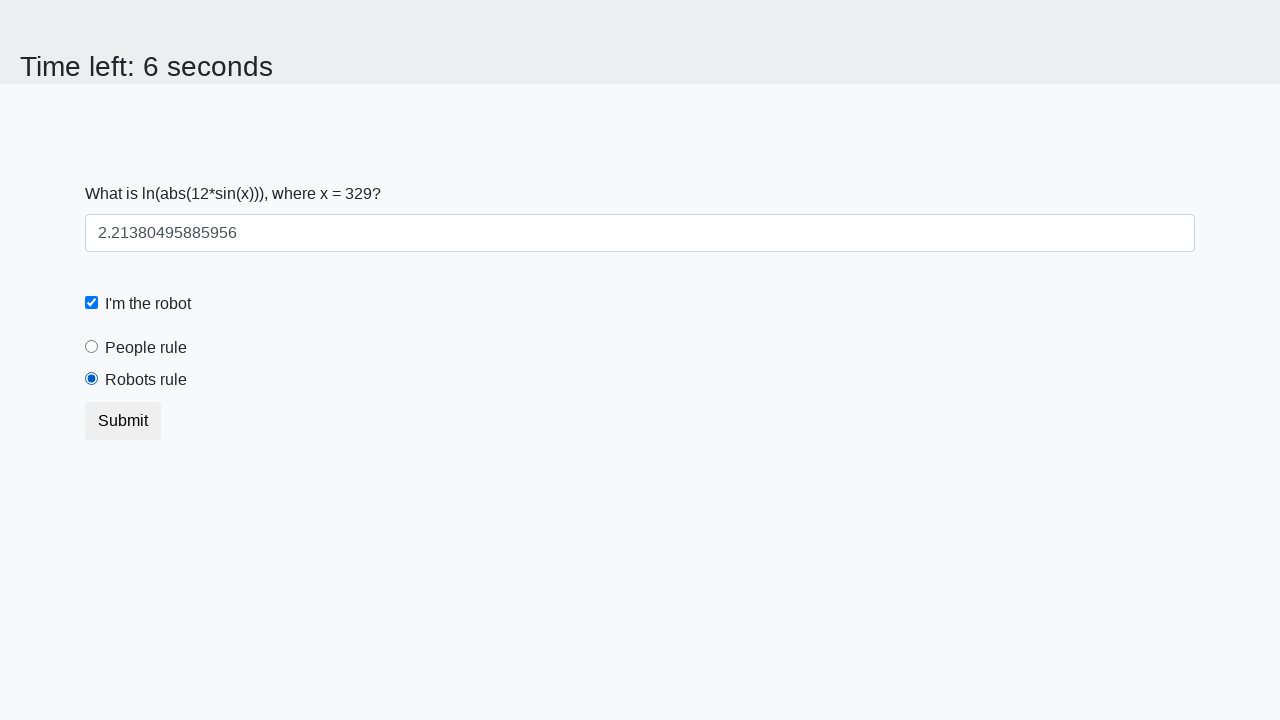

Clicked the submit button to submit the form at (123, 421) on button.btn
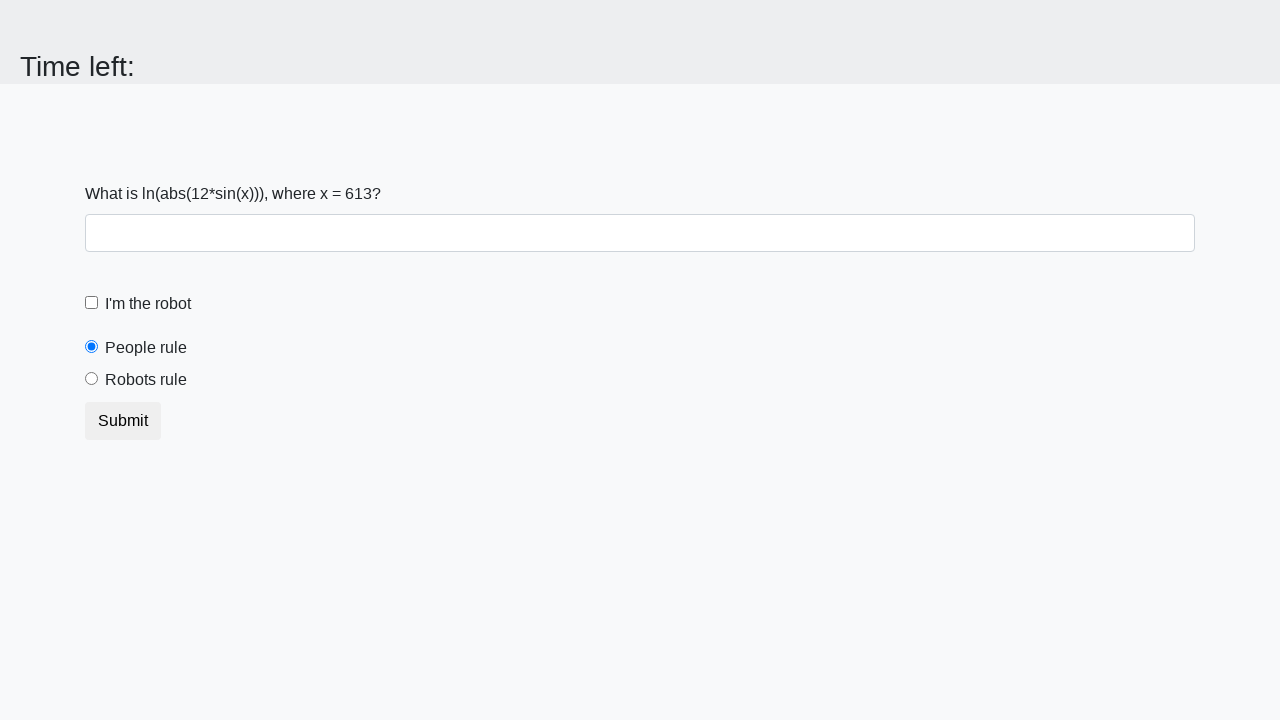

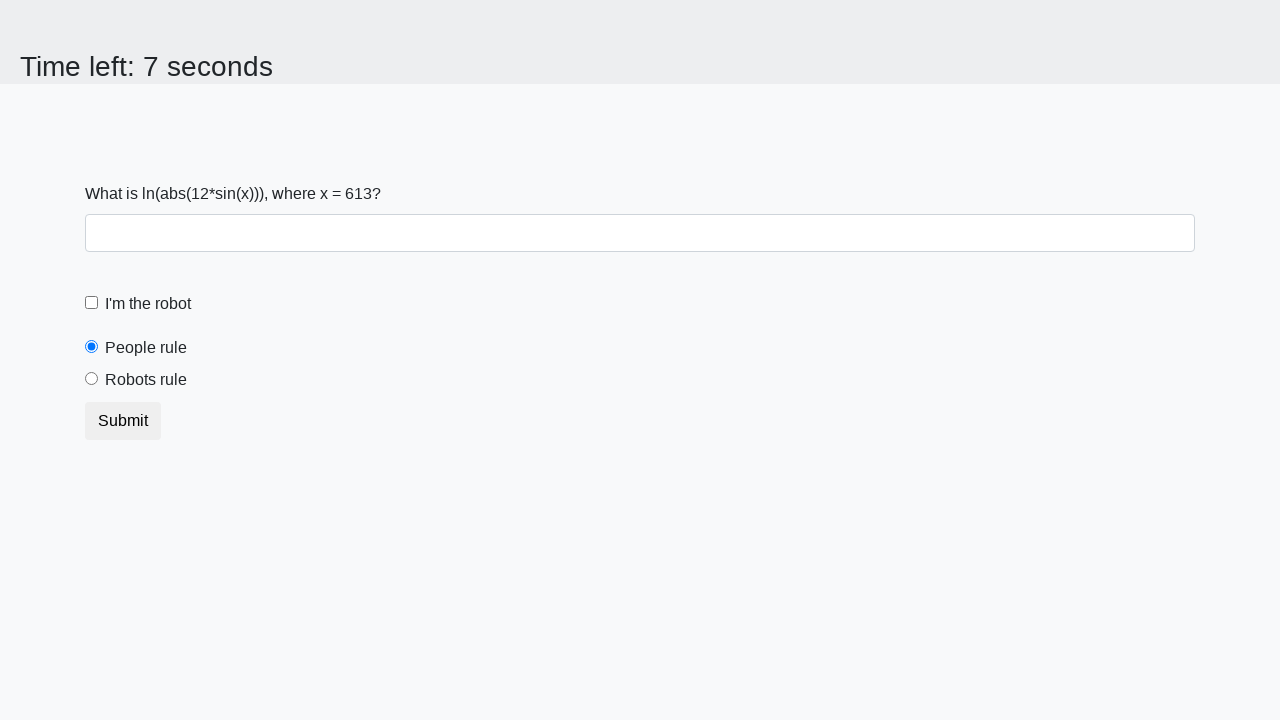